Tests interaction with page elements using role selectors - clicks a button, fills a username textbox, and checks a checkbox

Starting URL: https://testautomationpractice.blogspot.com/p/playwrightpractice.html

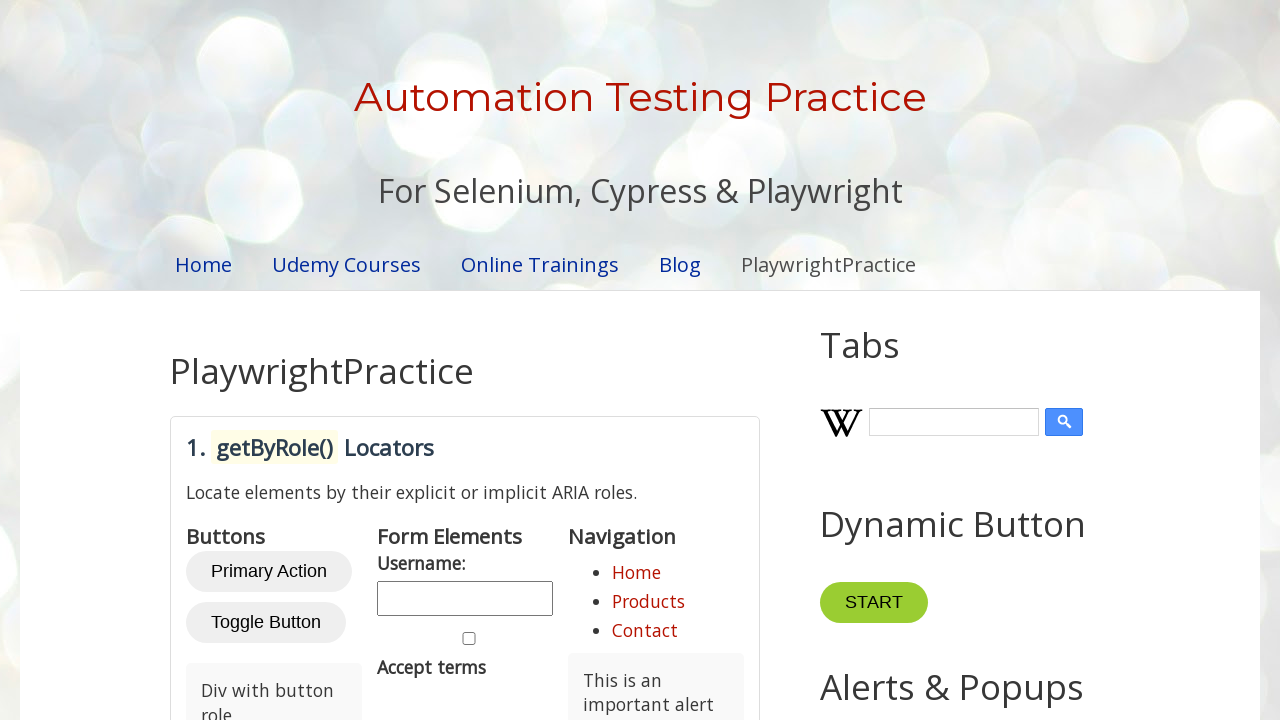

Clicked Primary Action button at (269, 572) on internal:role=button[name="Primary Action"i]
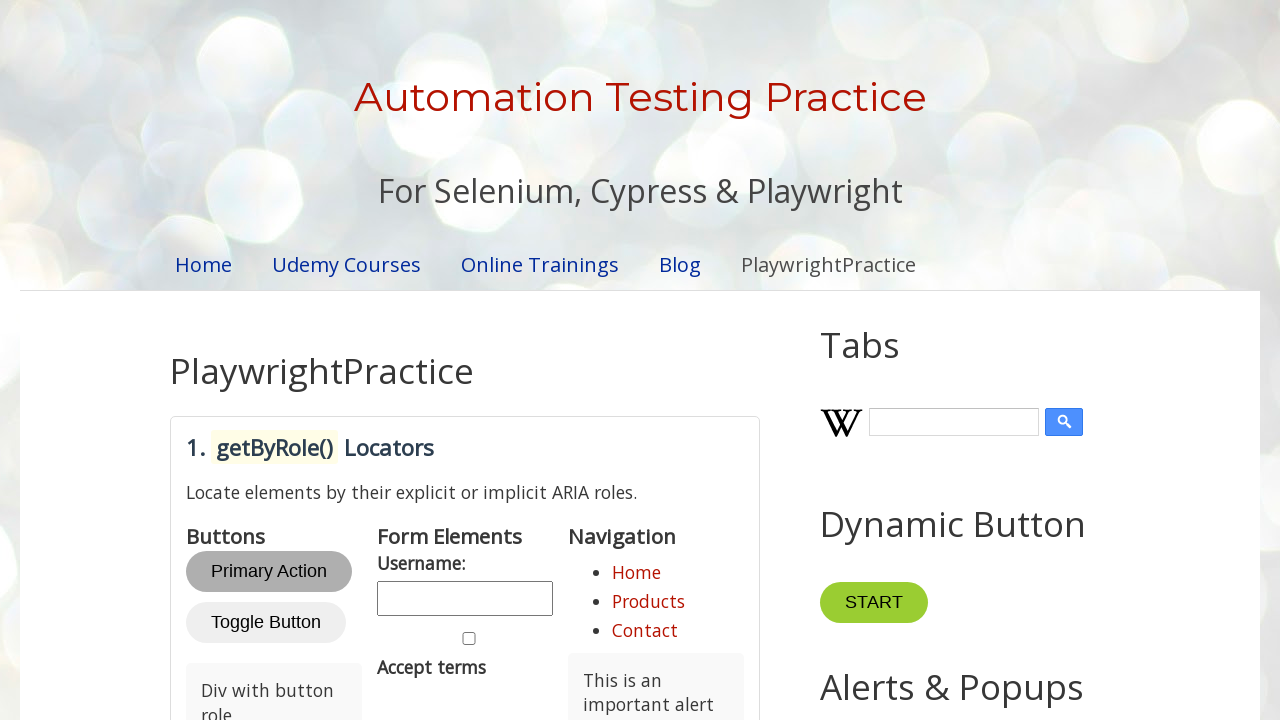

Filled username textbox with 'testuser' on internal:role=textbox[name="username"i]
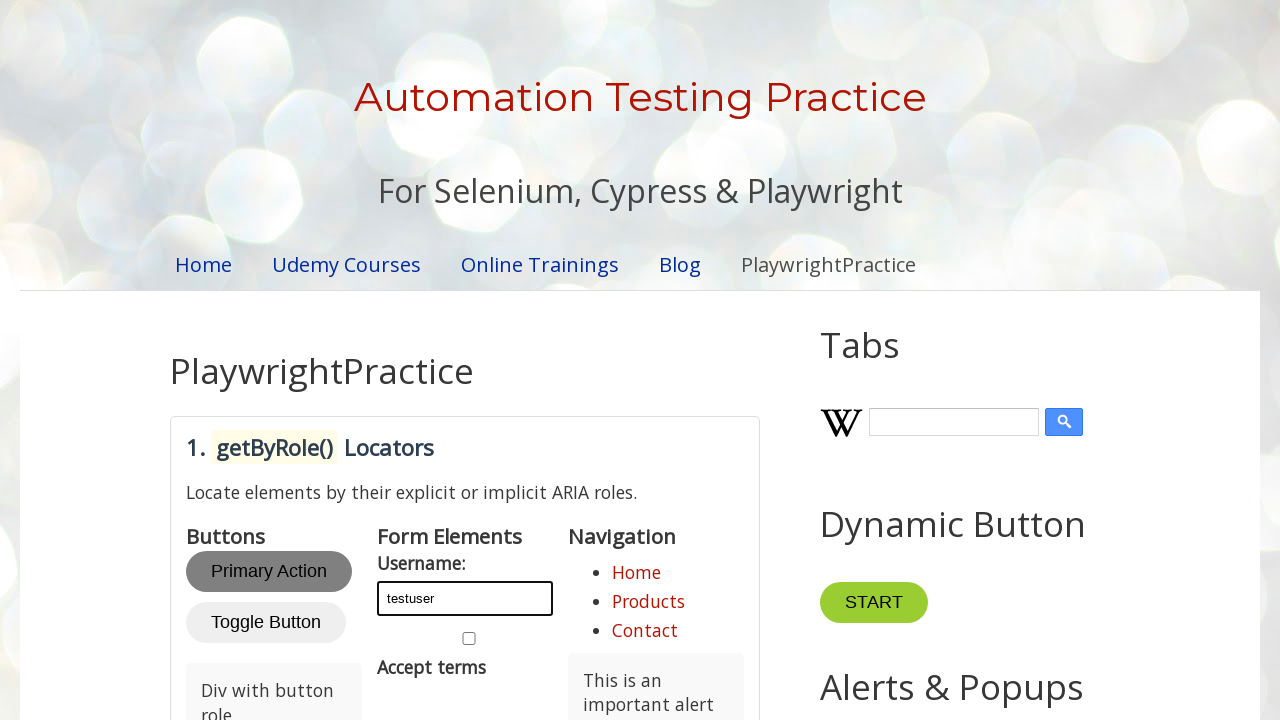

Clicked Accept terms checkbox at (469, 638) on internal:role=checkbox[name="Accept terms"i]
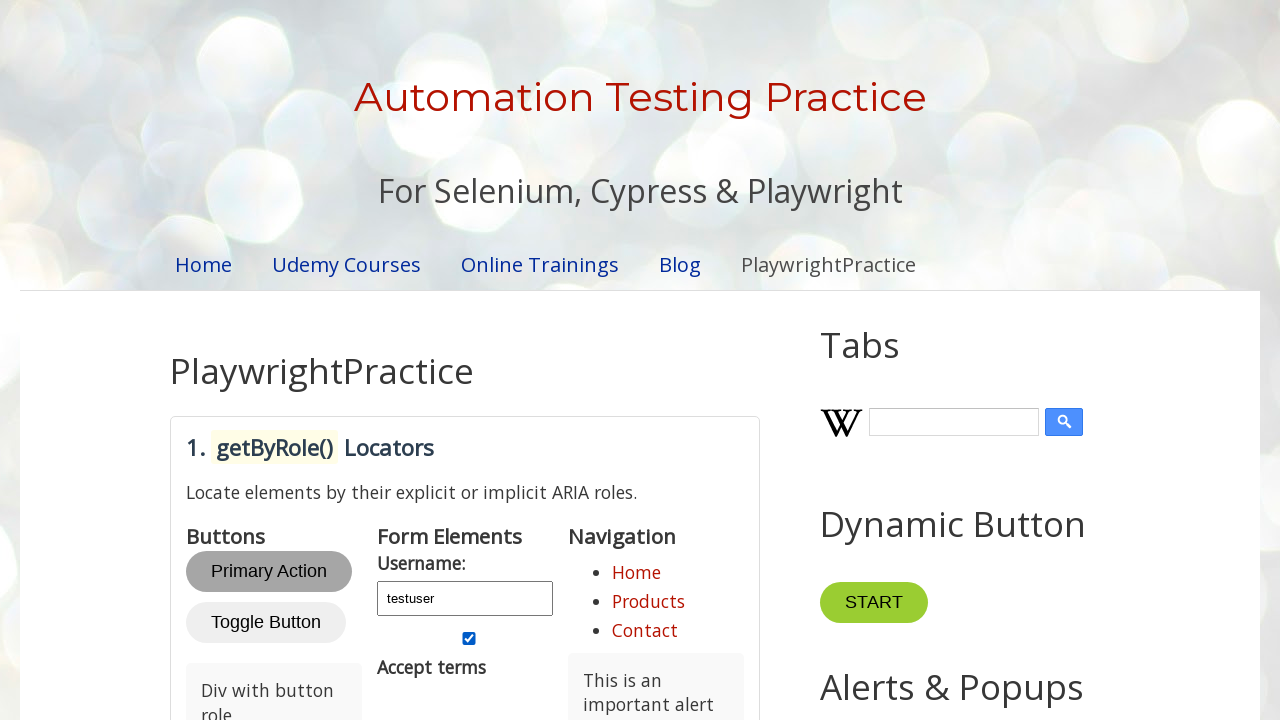

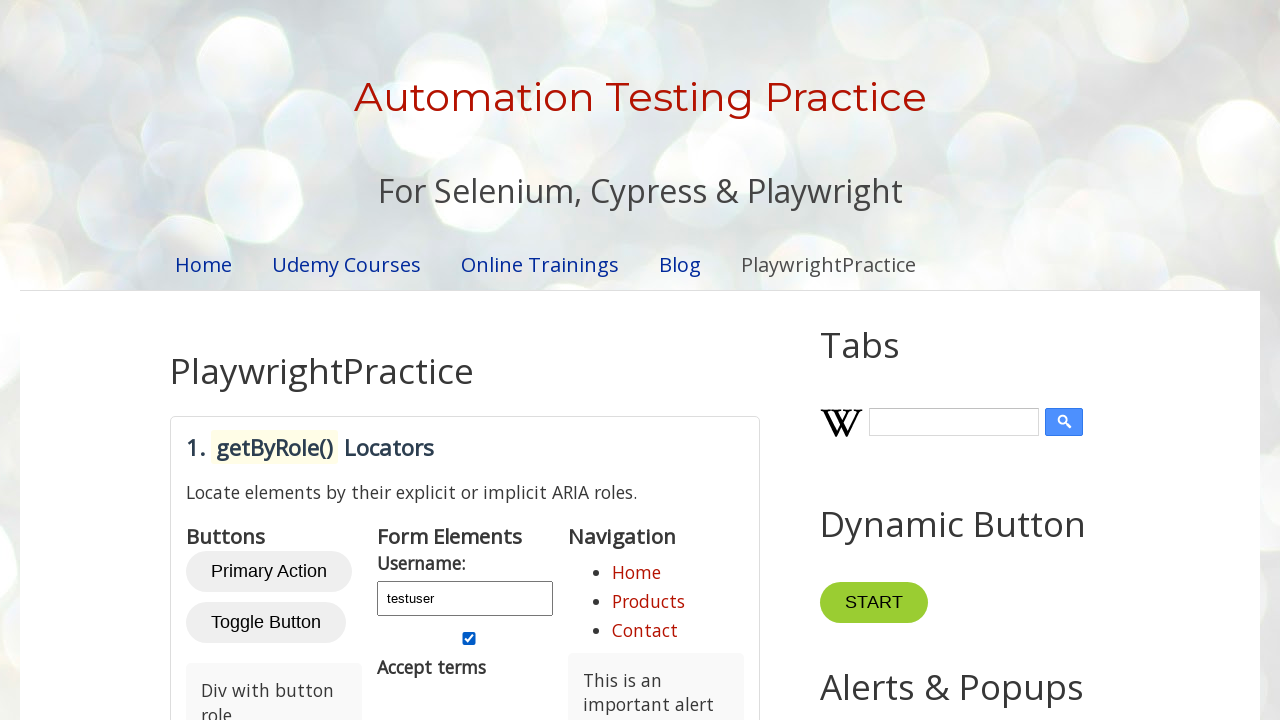